Tests filtering to display only active (non-completed) items by clicking the Active link

Starting URL: https://demo.playwright.dev/todomvc

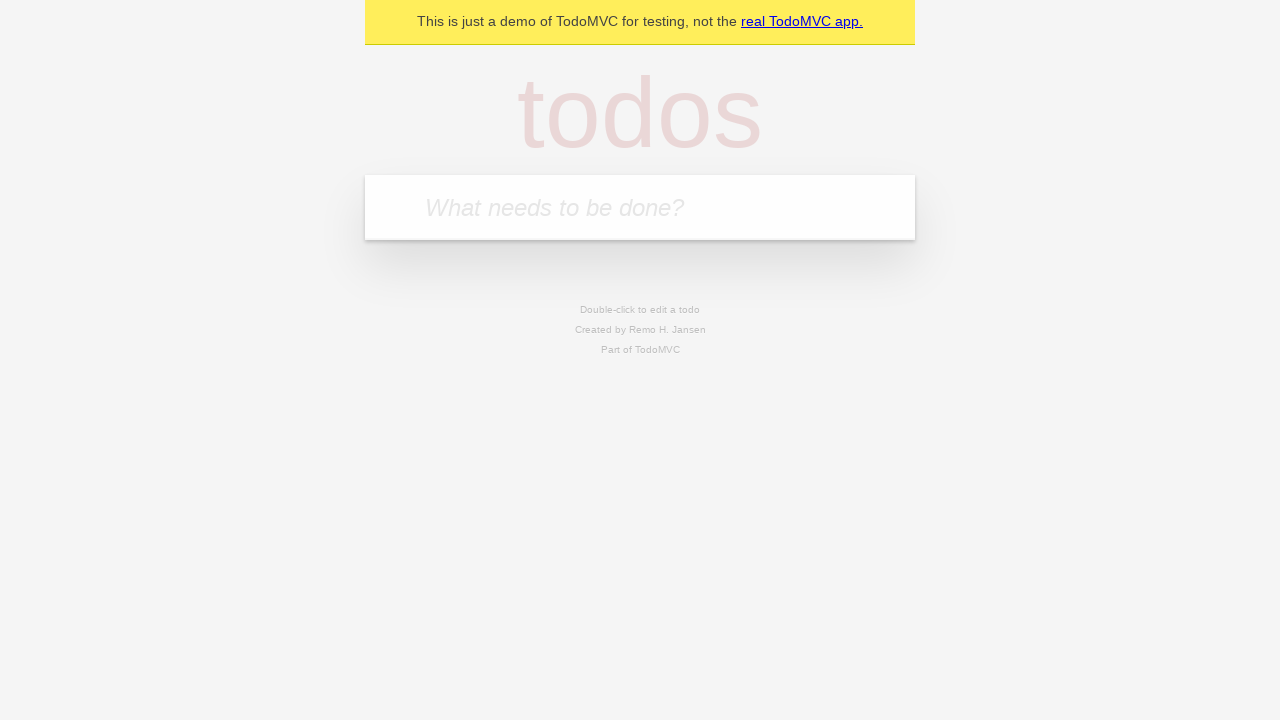

Filled todo input with 'buy some cheese' on internal:attr=[placeholder="What needs to be done?"i]
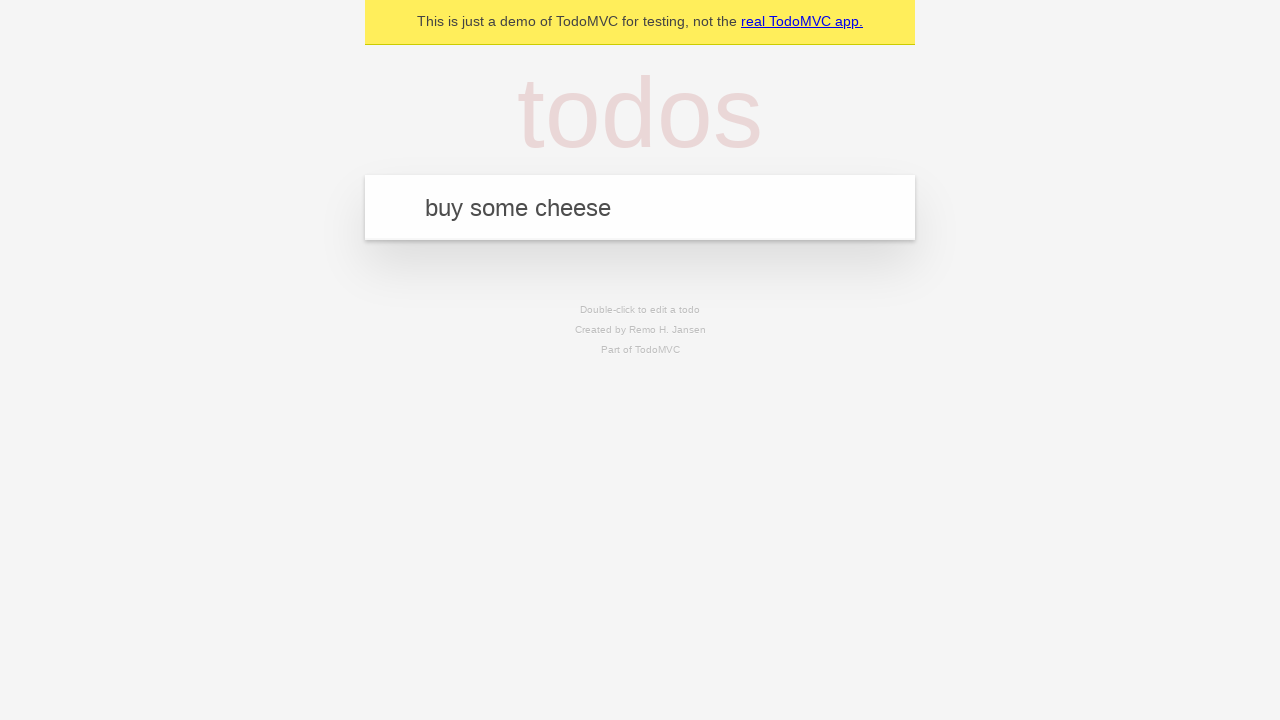

Pressed Enter to add first todo on internal:attr=[placeholder="What needs to be done?"i]
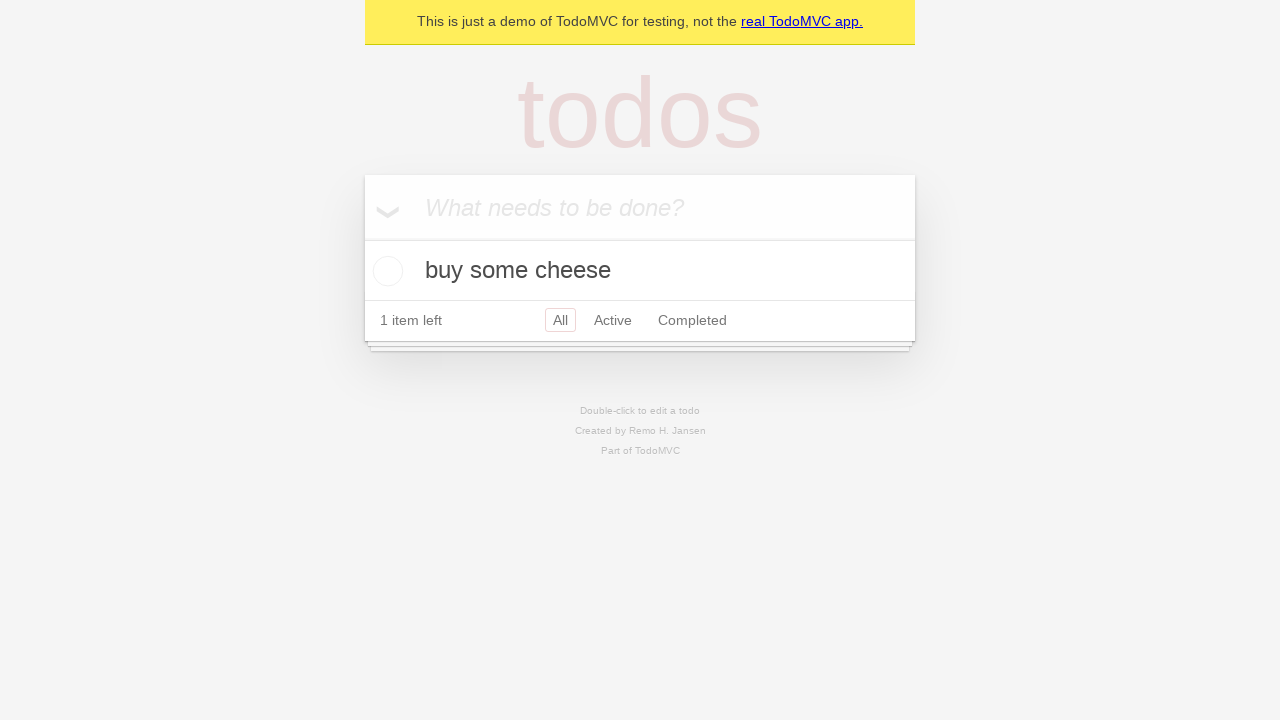

Filled todo input with 'feed the cat' on internal:attr=[placeholder="What needs to be done?"i]
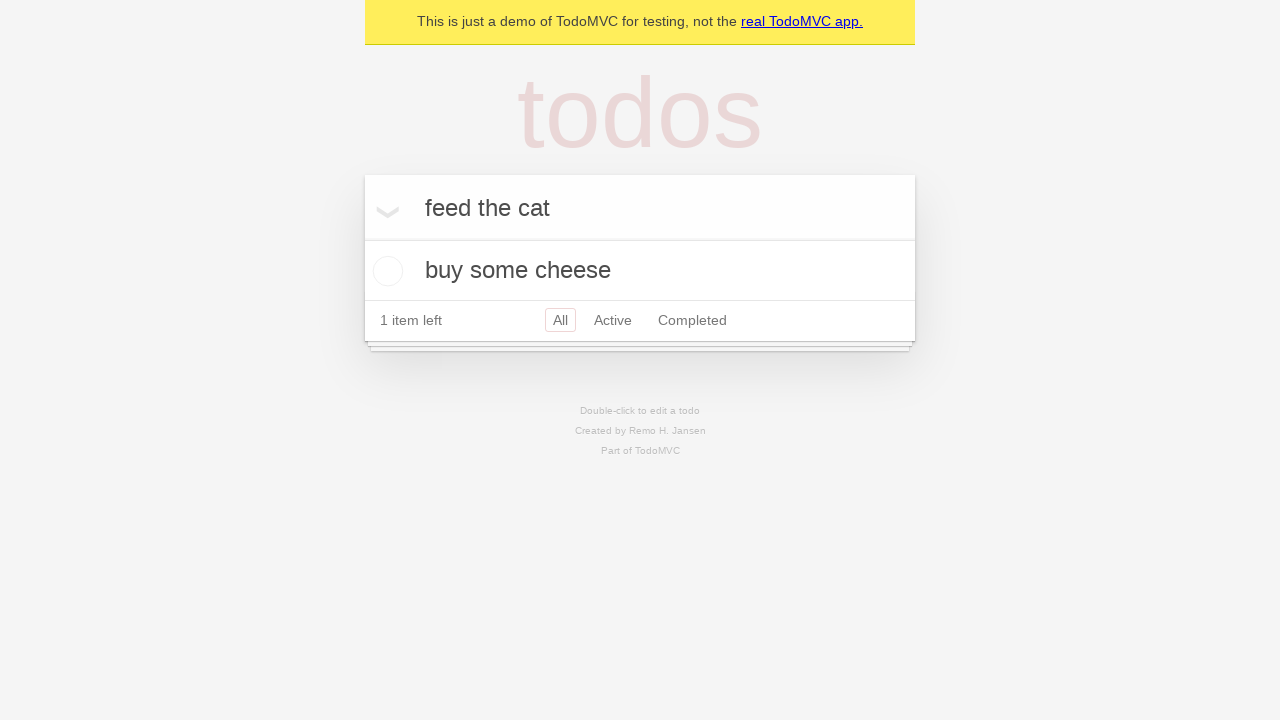

Pressed Enter to add second todo on internal:attr=[placeholder="What needs to be done?"i]
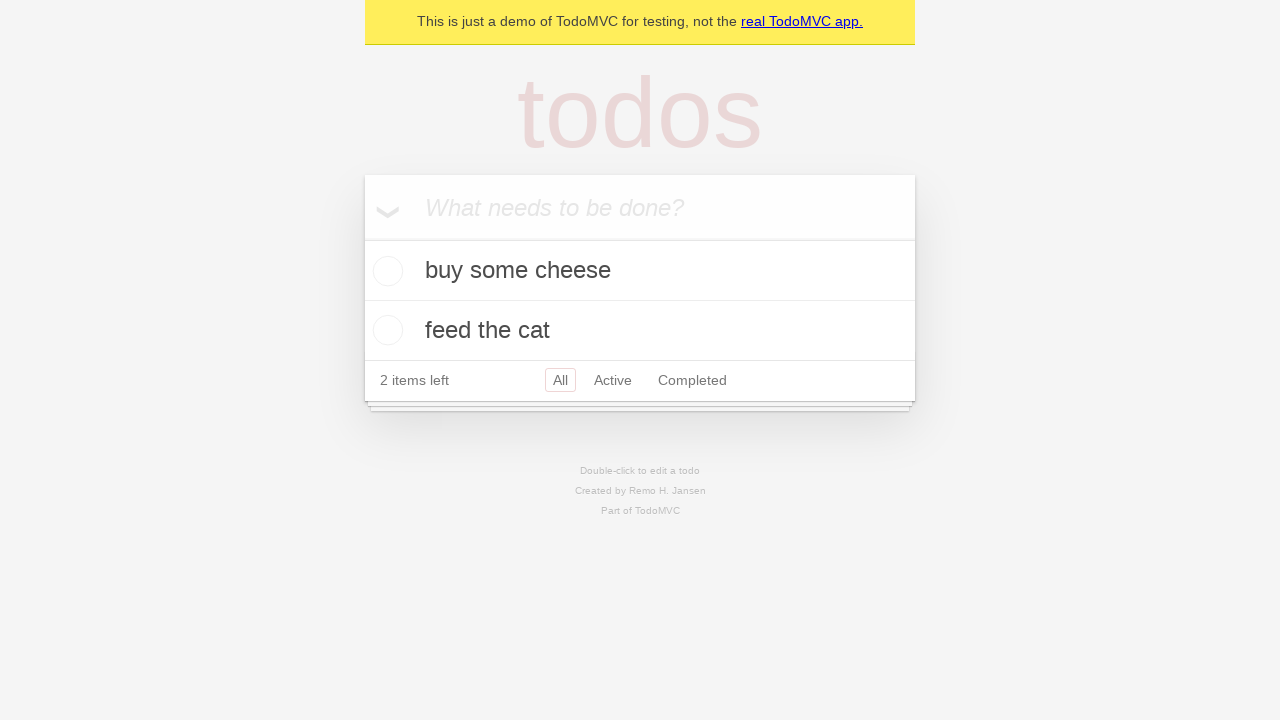

Filled todo input with 'book a doctors appointment' on internal:attr=[placeholder="What needs to be done?"i]
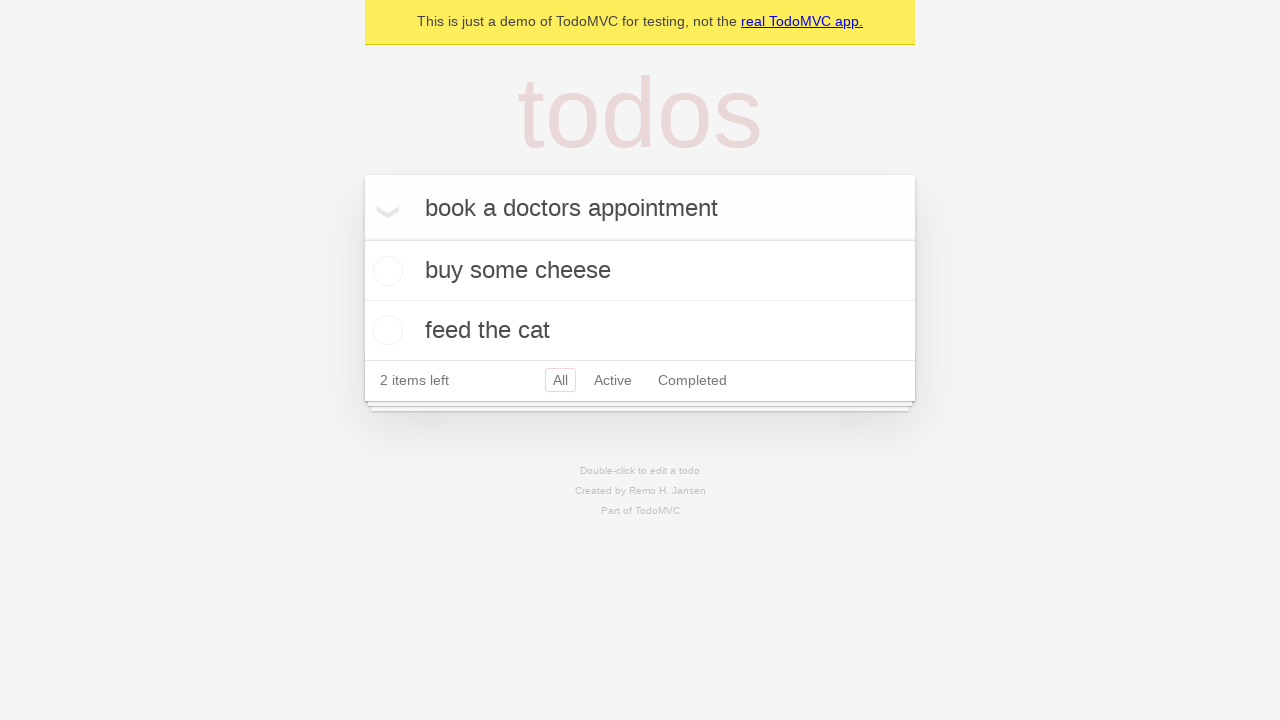

Pressed Enter to add third todo on internal:attr=[placeholder="What needs to be done?"i]
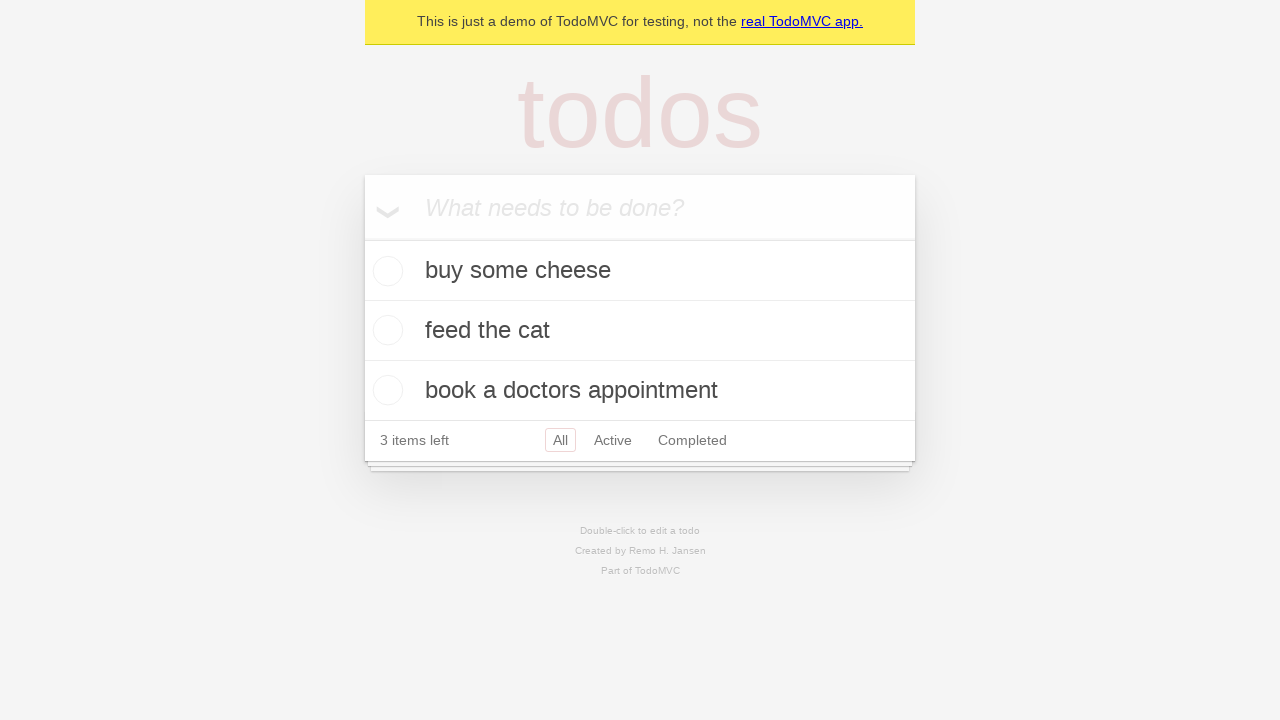

Checked the second todo item 'feed the cat' at (385, 330) on internal:testid=[data-testid="todo-item"s] >> nth=1 >> internal:role=checkbox
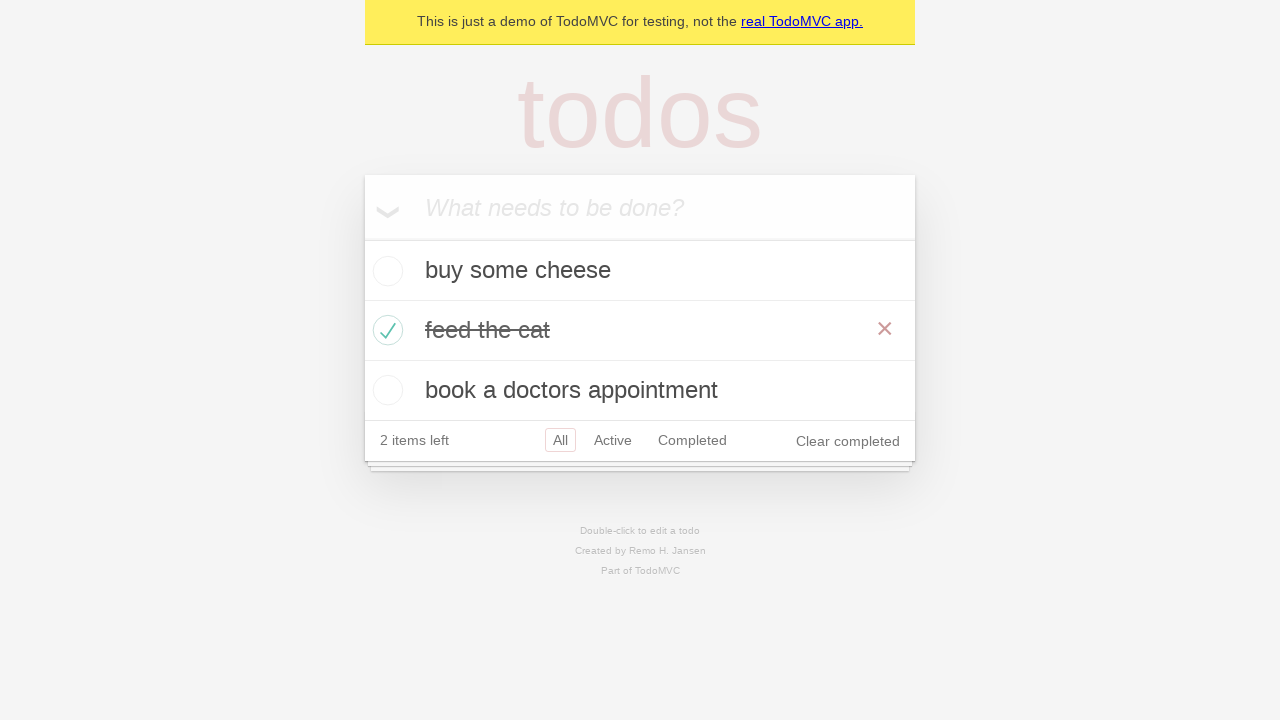

Clicked Active filter to display only active items at (613, 440) on internal:role=link[name="Active"i]
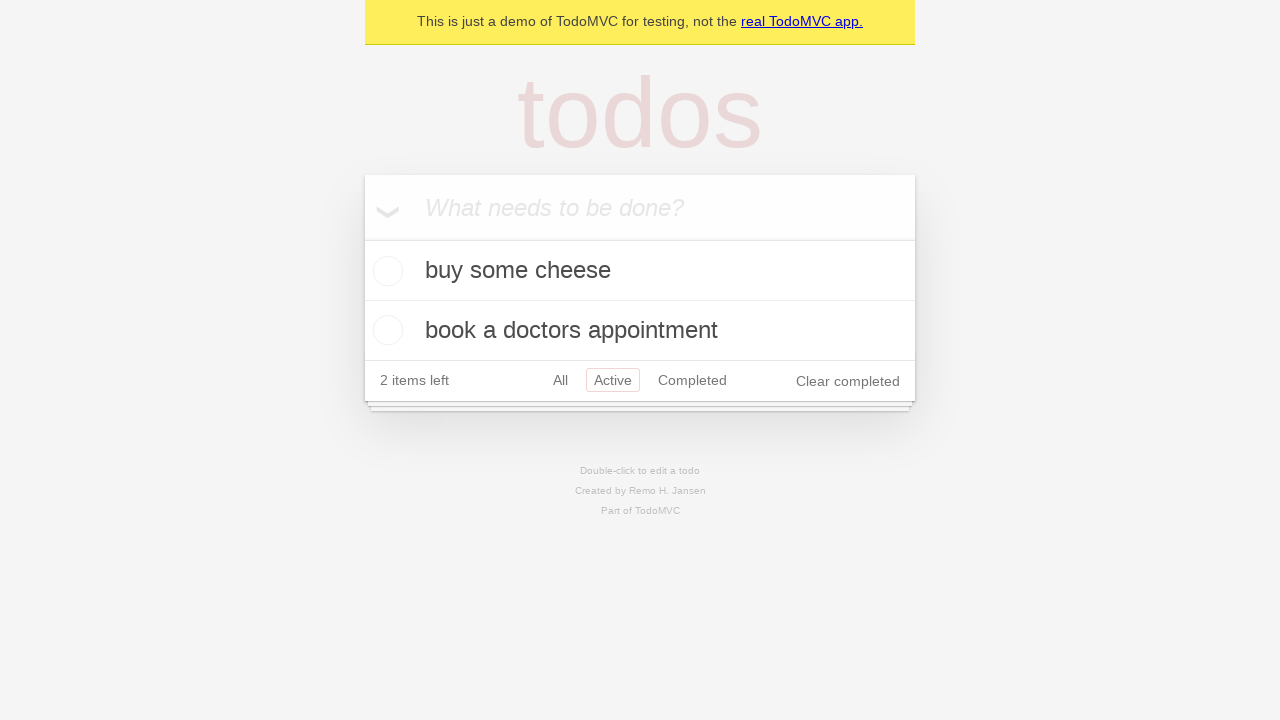

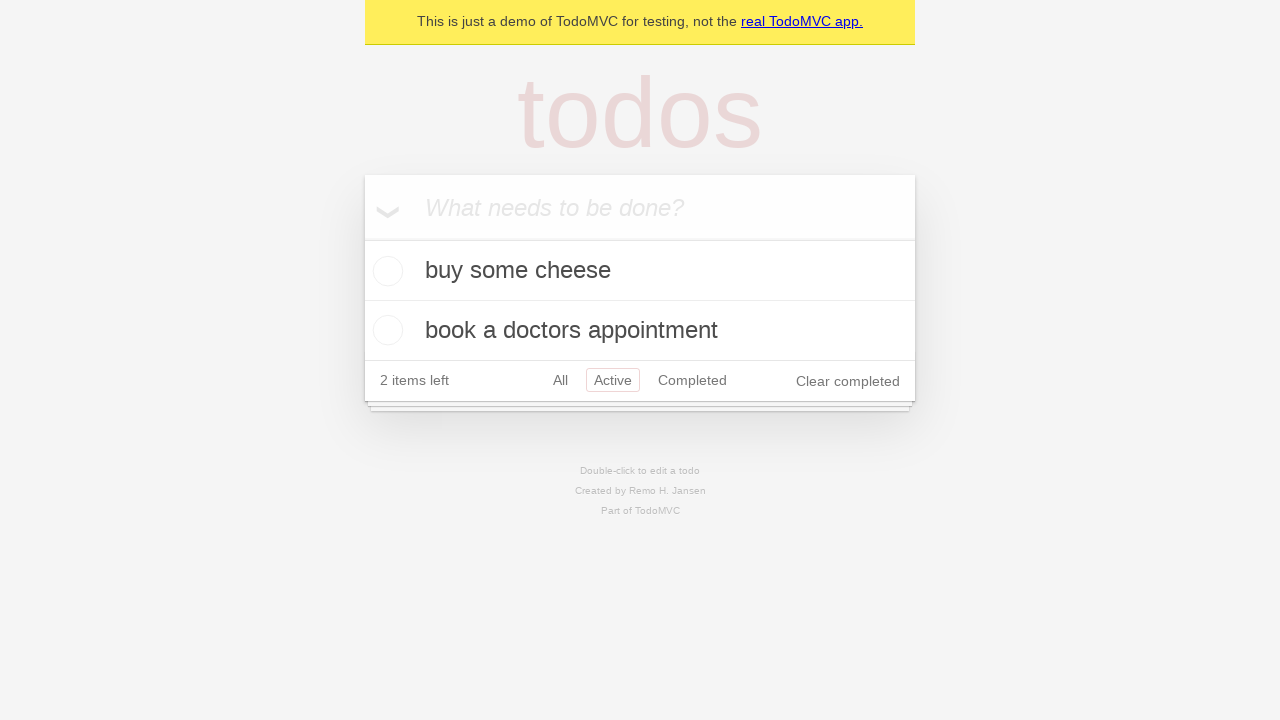